Tests jQuery UI drag and drop functionality within an iframe, then navigates to the Selectable page

Starting URL: https://jqueryui.com/

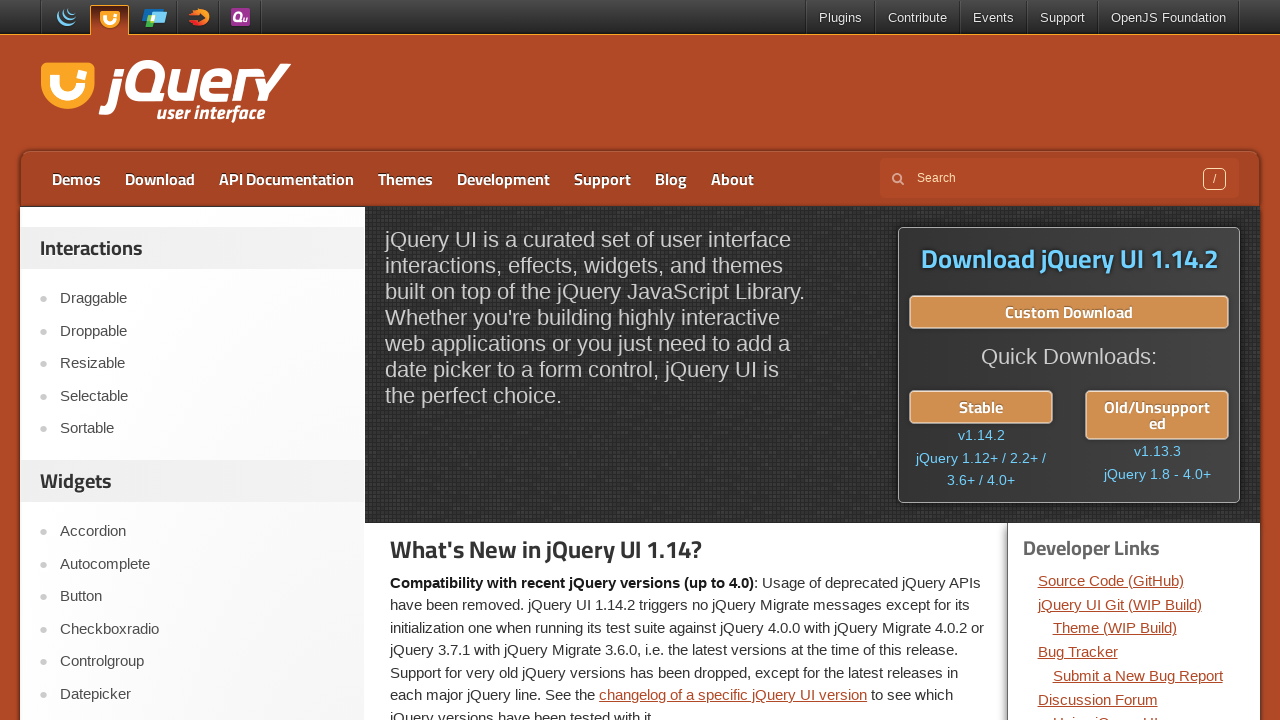

Clicked on Droppable link at (202, 331) on a:text('Droppable')
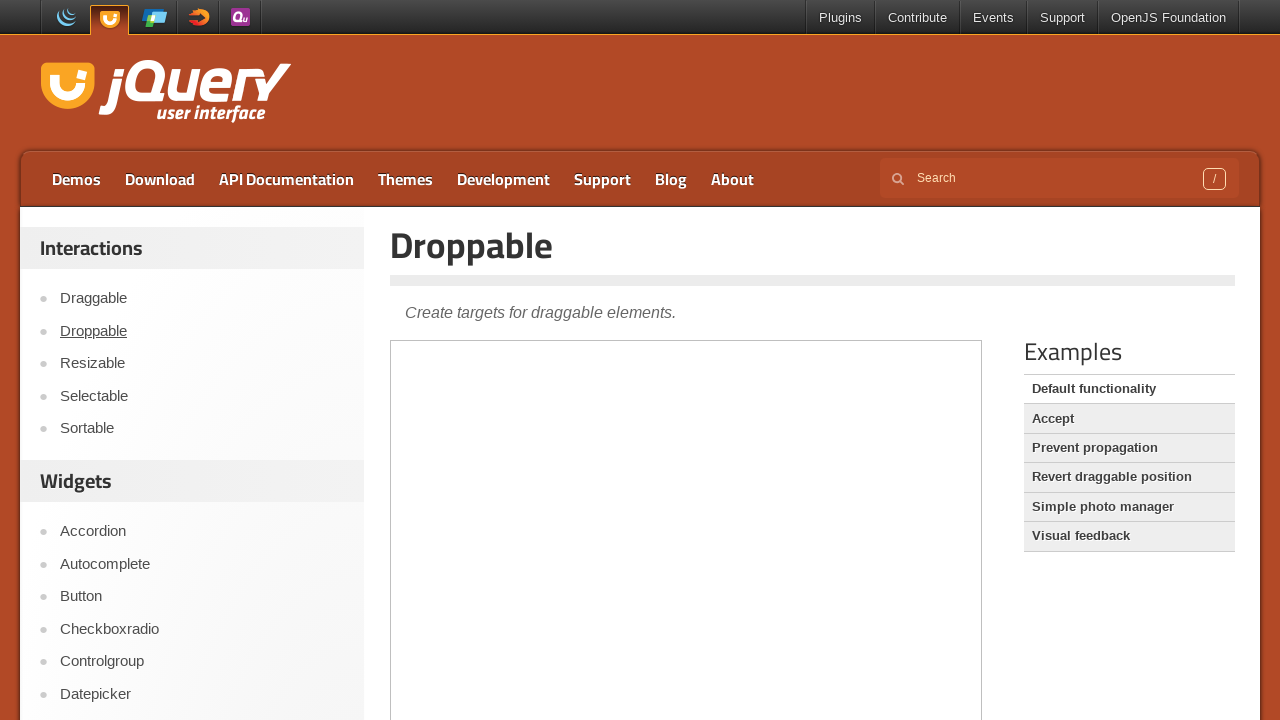

Located the first iframe containing drag and drop demo
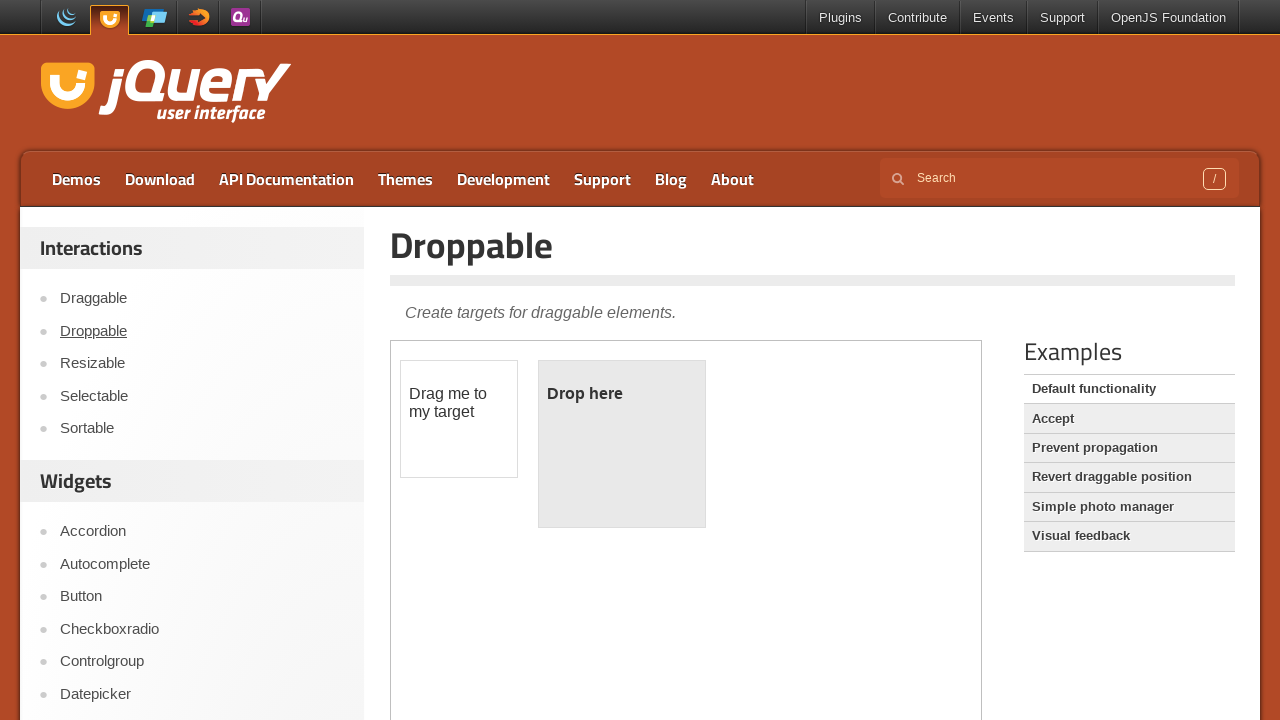

Located draggable element within iframe
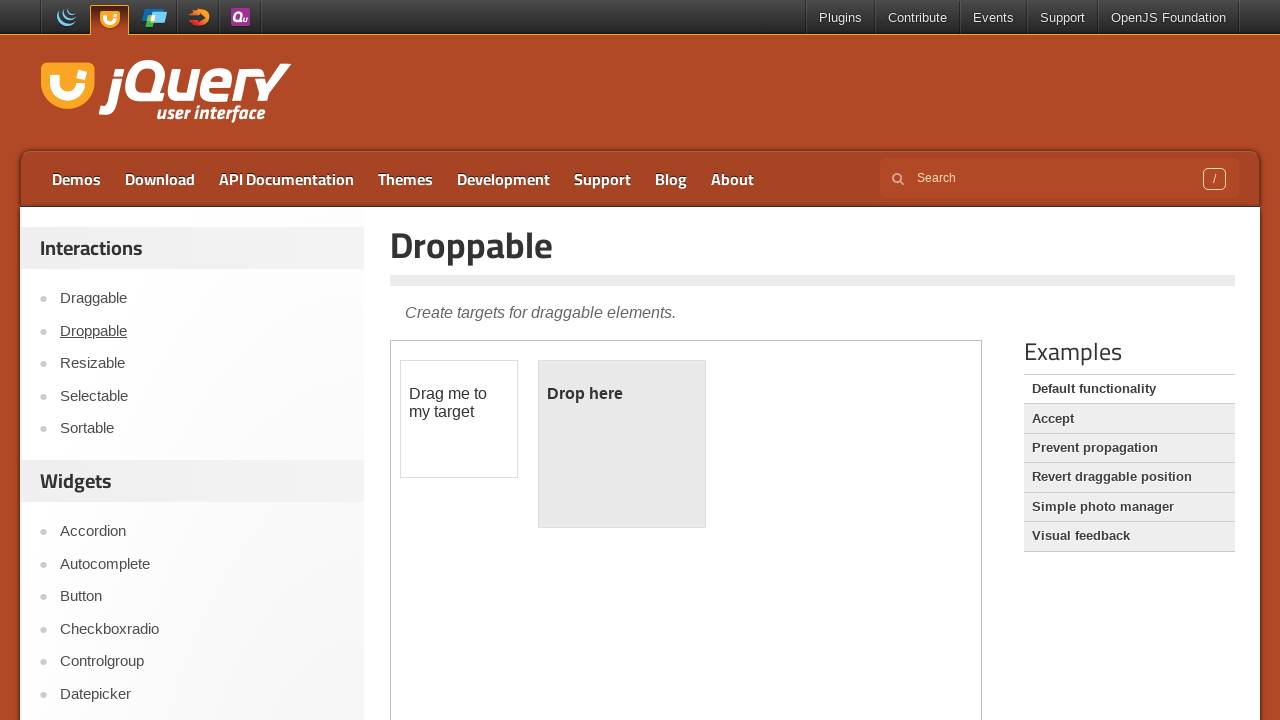

Located droppable element within iframe
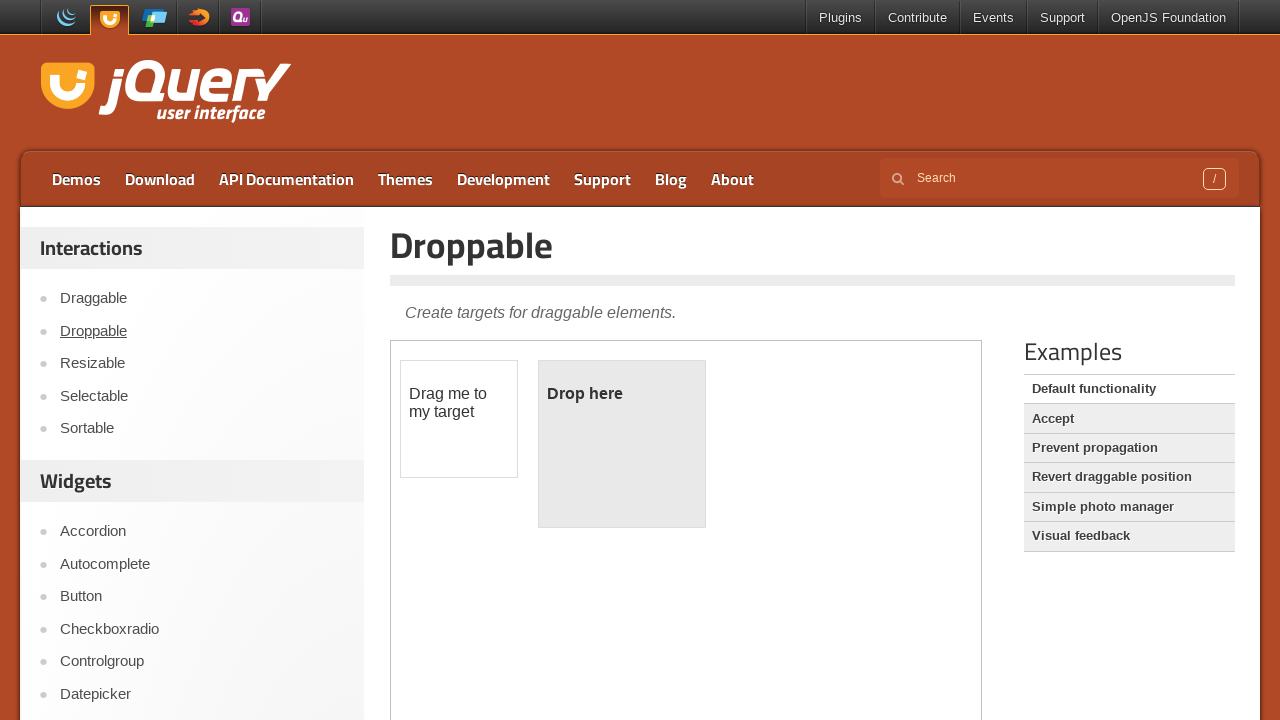

Performed drag and drop operation from draggable to droppable element at (622, 444)
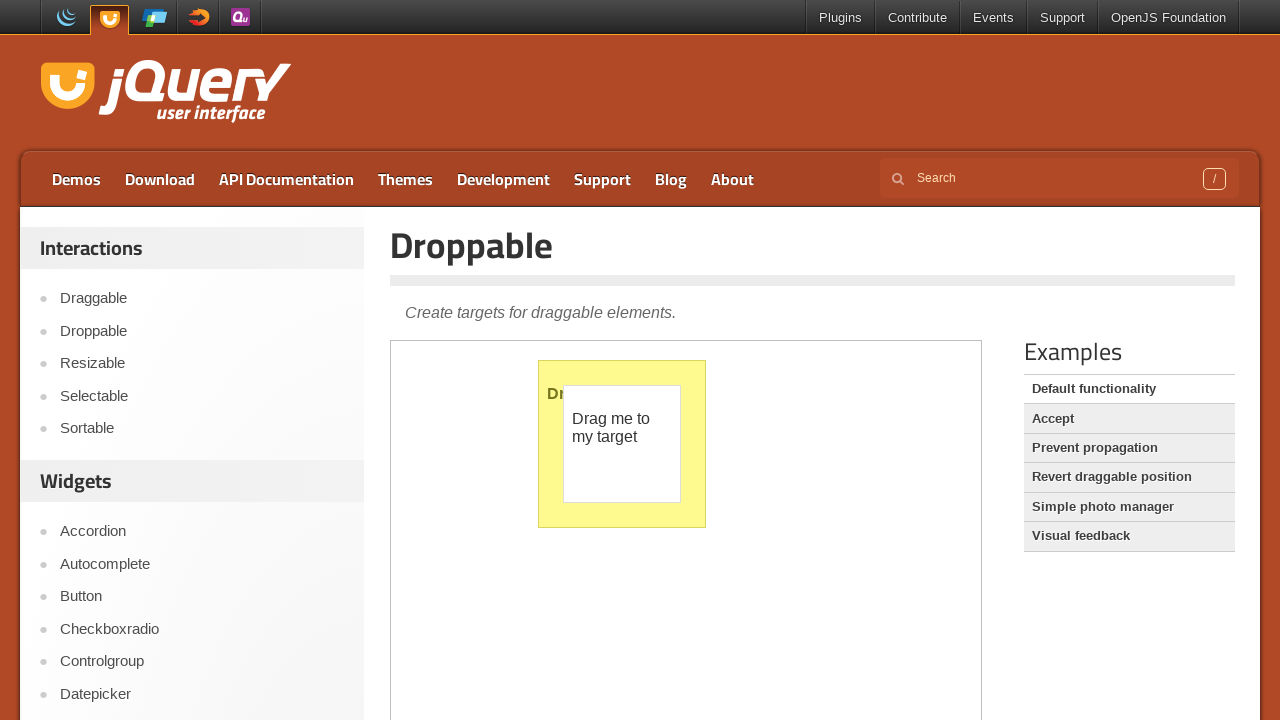

Clicked on Selectable link and navigated away from Droppable page at (202, 396) on a:text('Selectable')
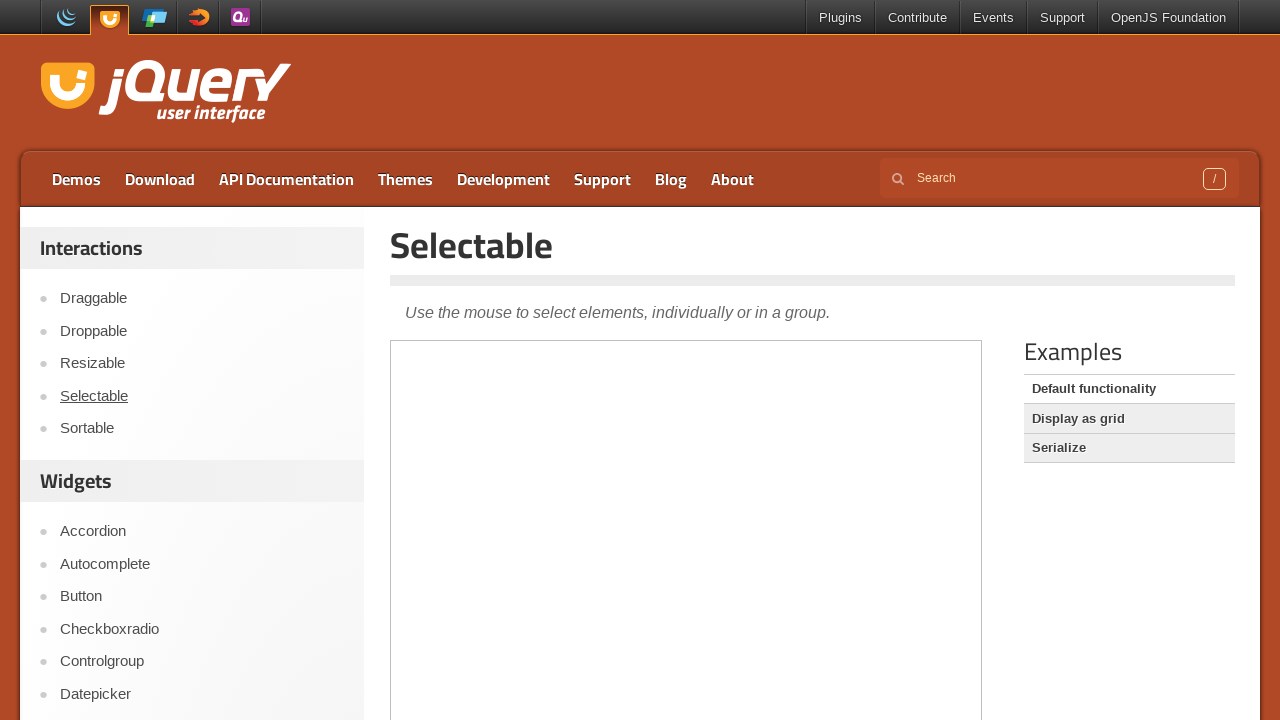

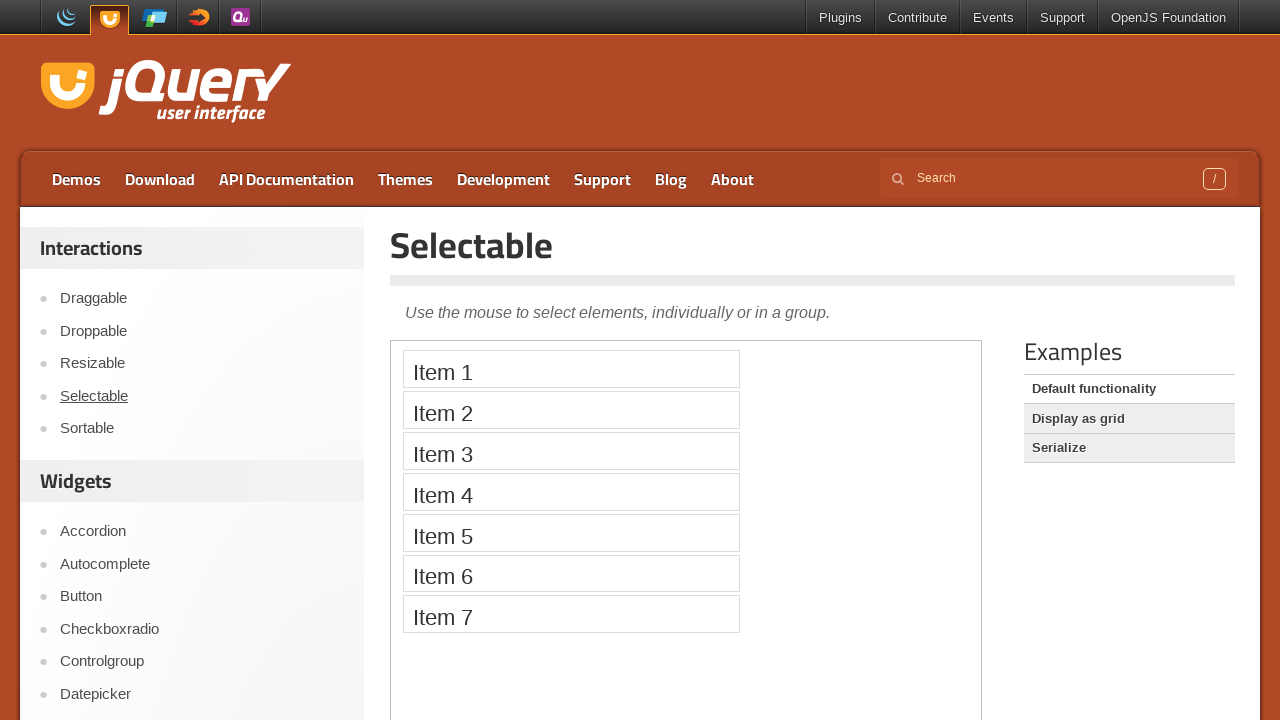